Opens a new message window by clicking the "New Window Message" button and reads the message content from the newly opened window

Starting URL: https://www.tutorialspoint.com/selenium/practice/browser-windows.php

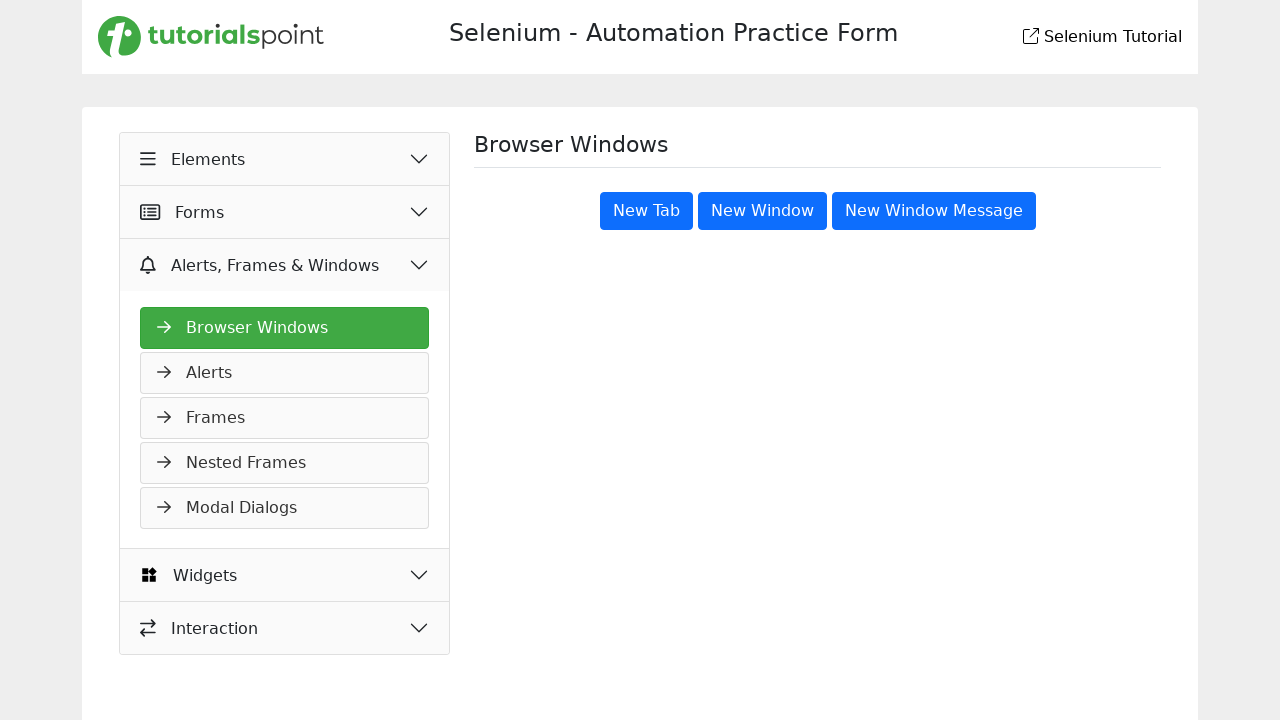

Clicked 'New Window Message' button at (934, 211) on internal:role=button[name="New Window Message"s]
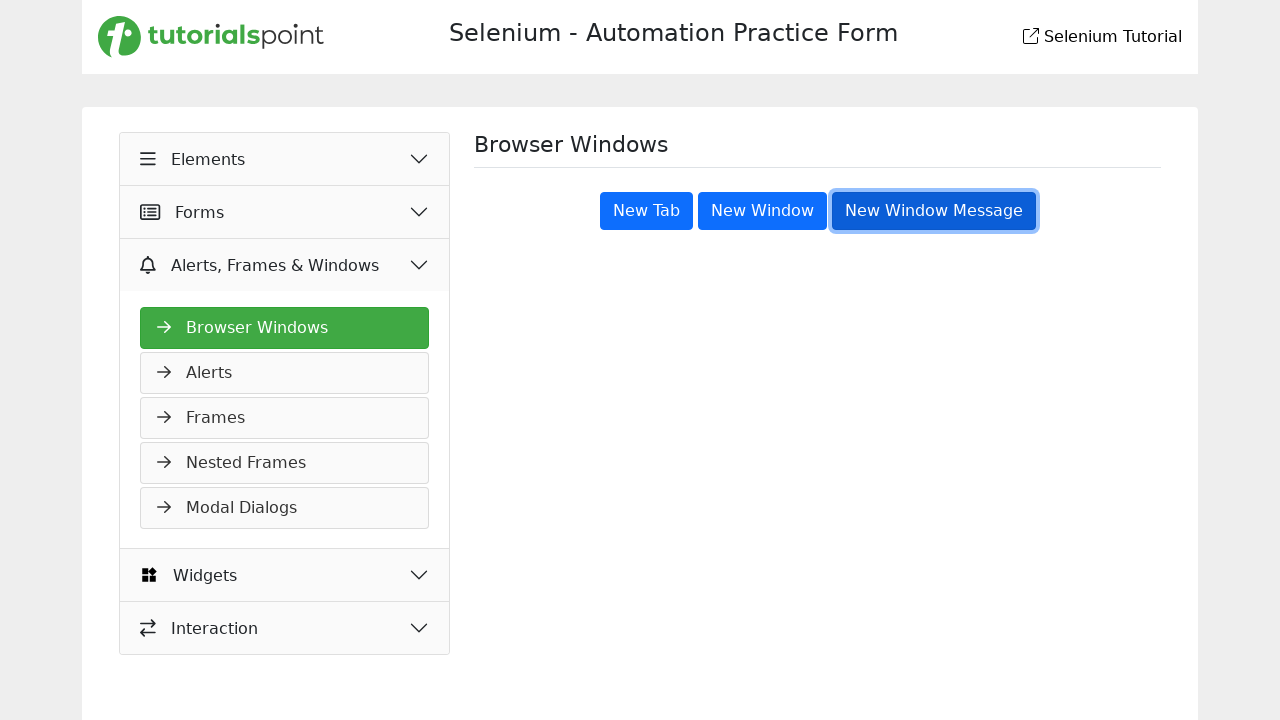

New message window opened and captured
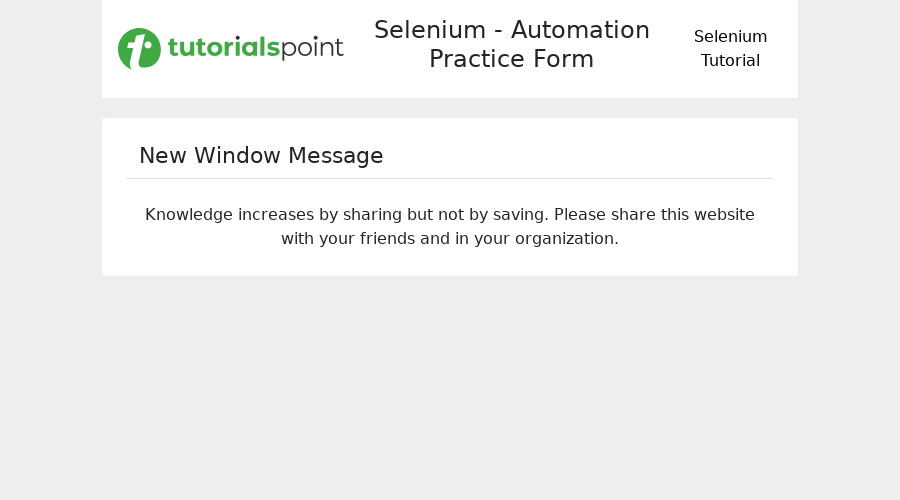

Message window fully loaded
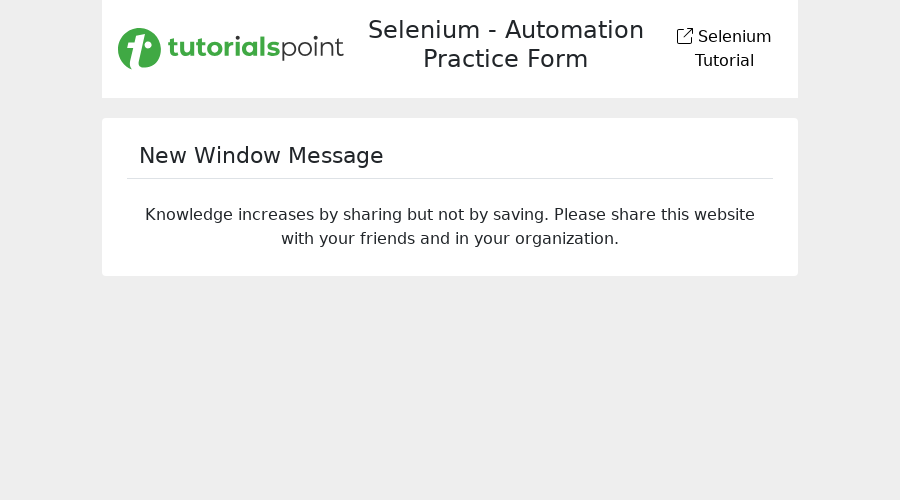

Read message content from new window: 
				New Window Message
				Knowledge increases by sharing but not by saving. Please share this website with your friends and in your organization.
			
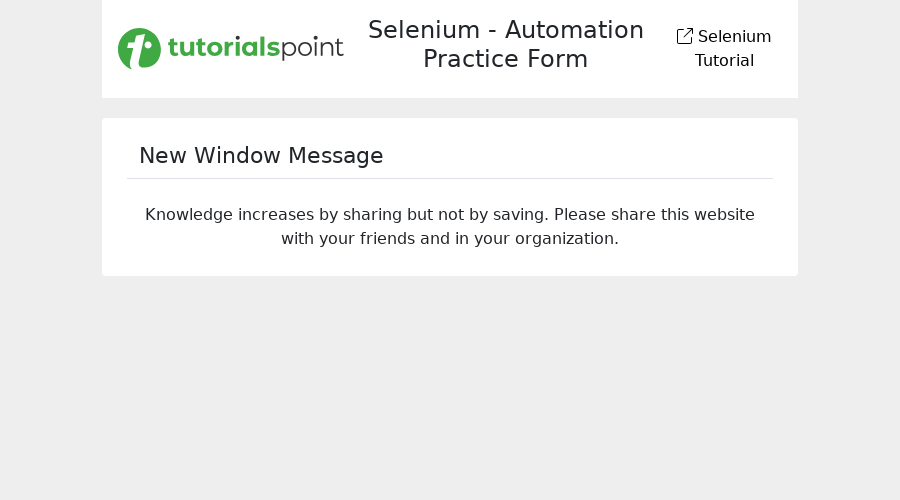

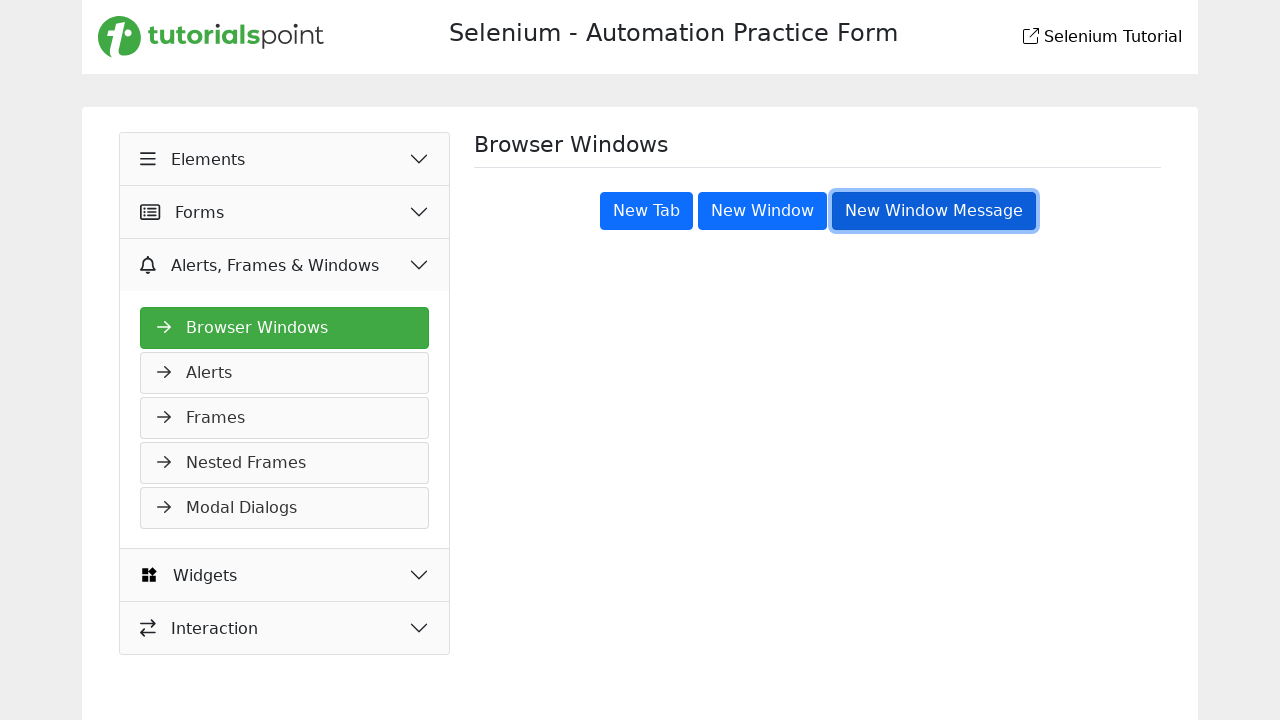